Navigates to Target Circle page to prepare for verification

Starting URL: https://www.target.com/circle

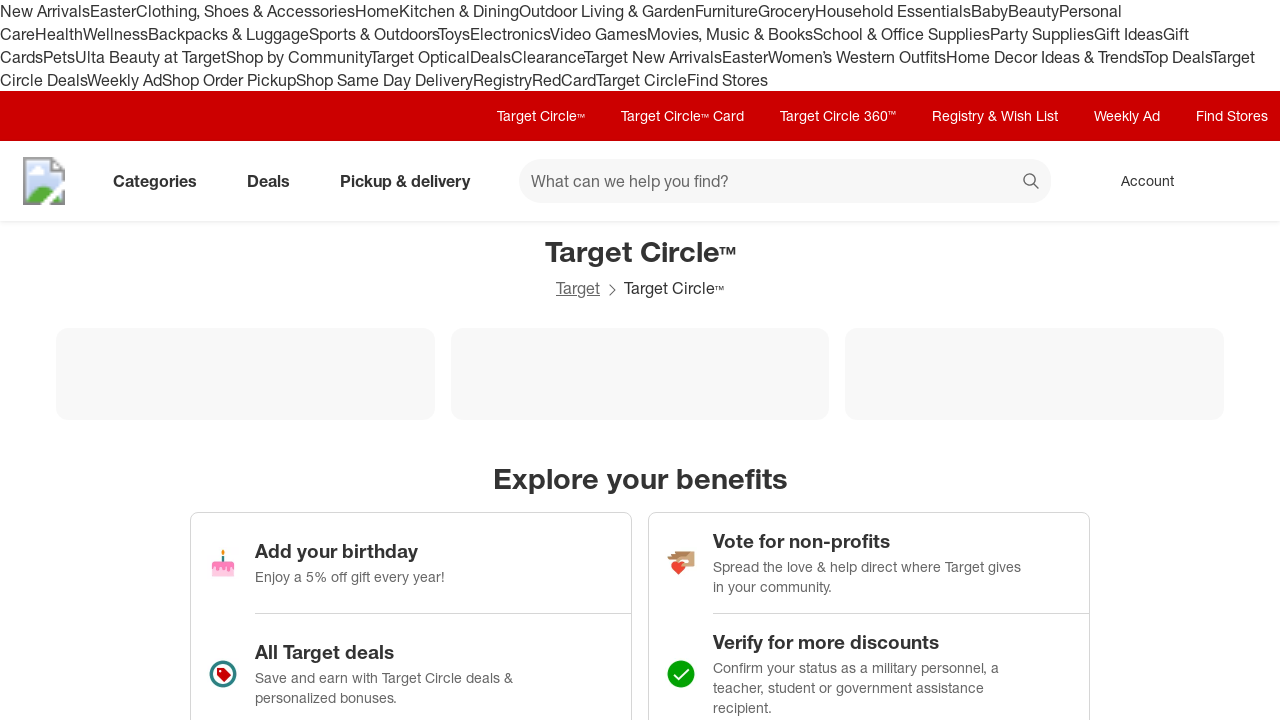

Navigated to Target Circle page at https://www.target.com/circle
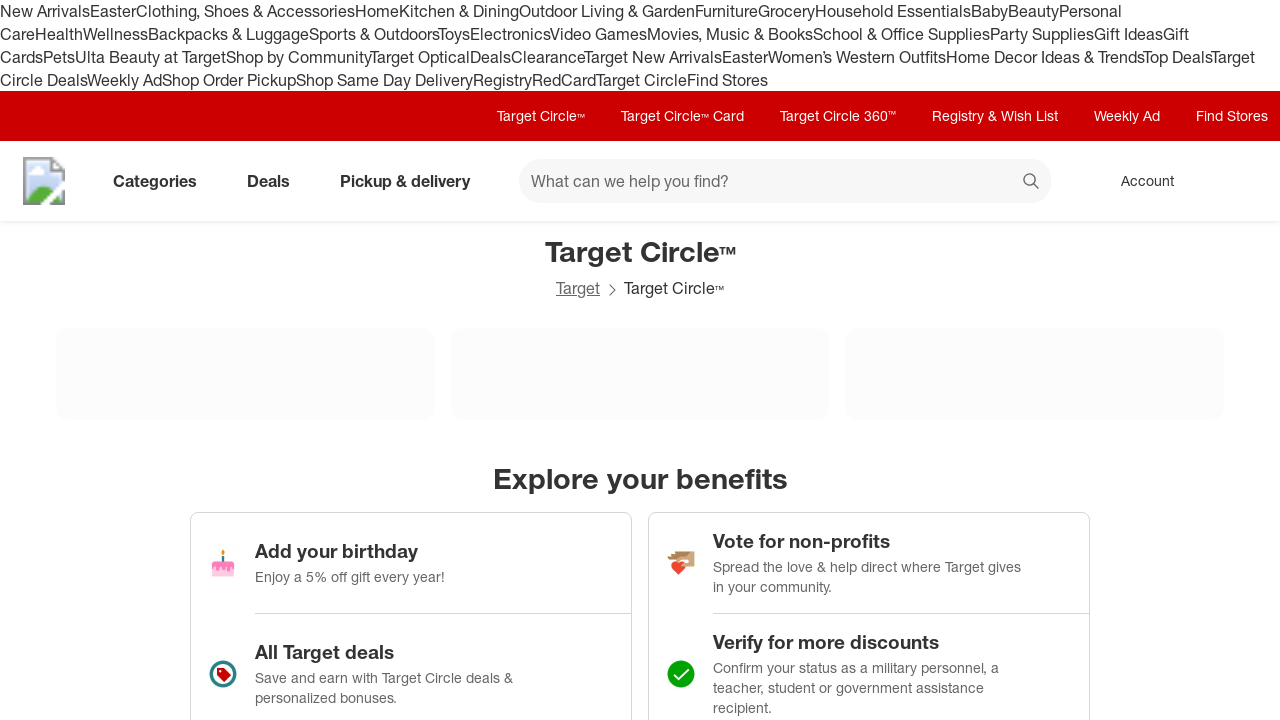

Target Circle page fully loaded
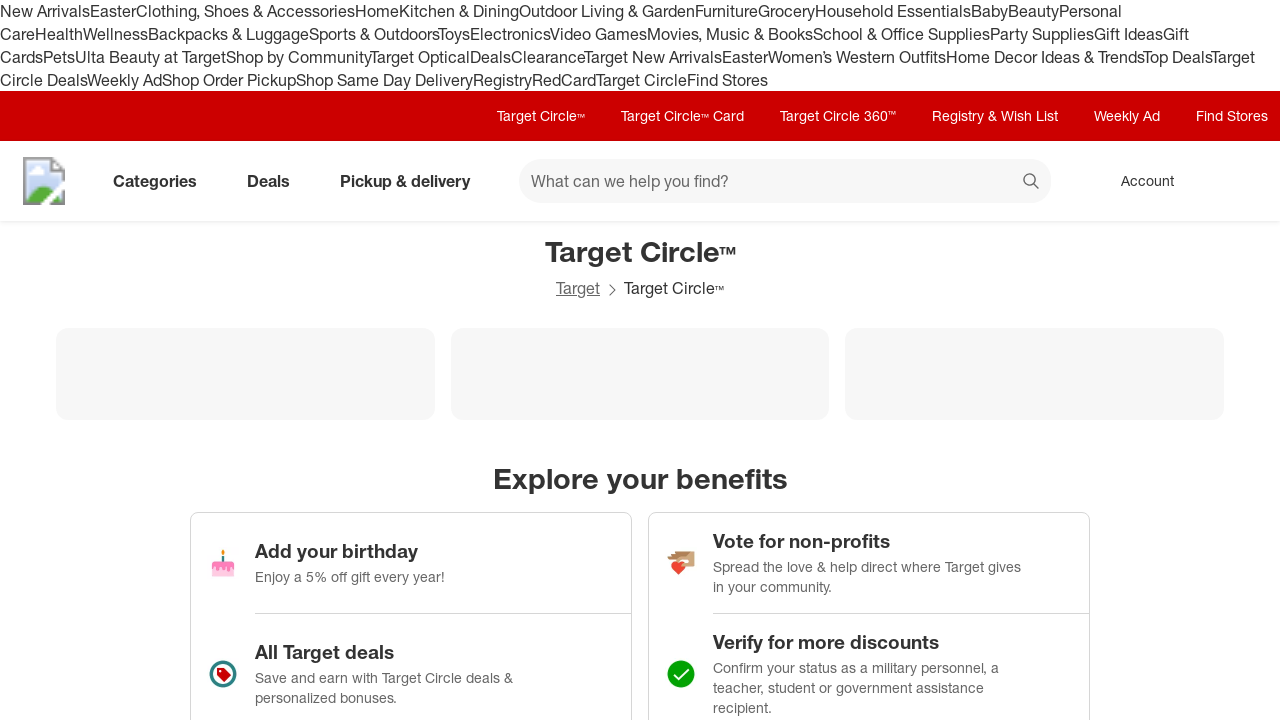

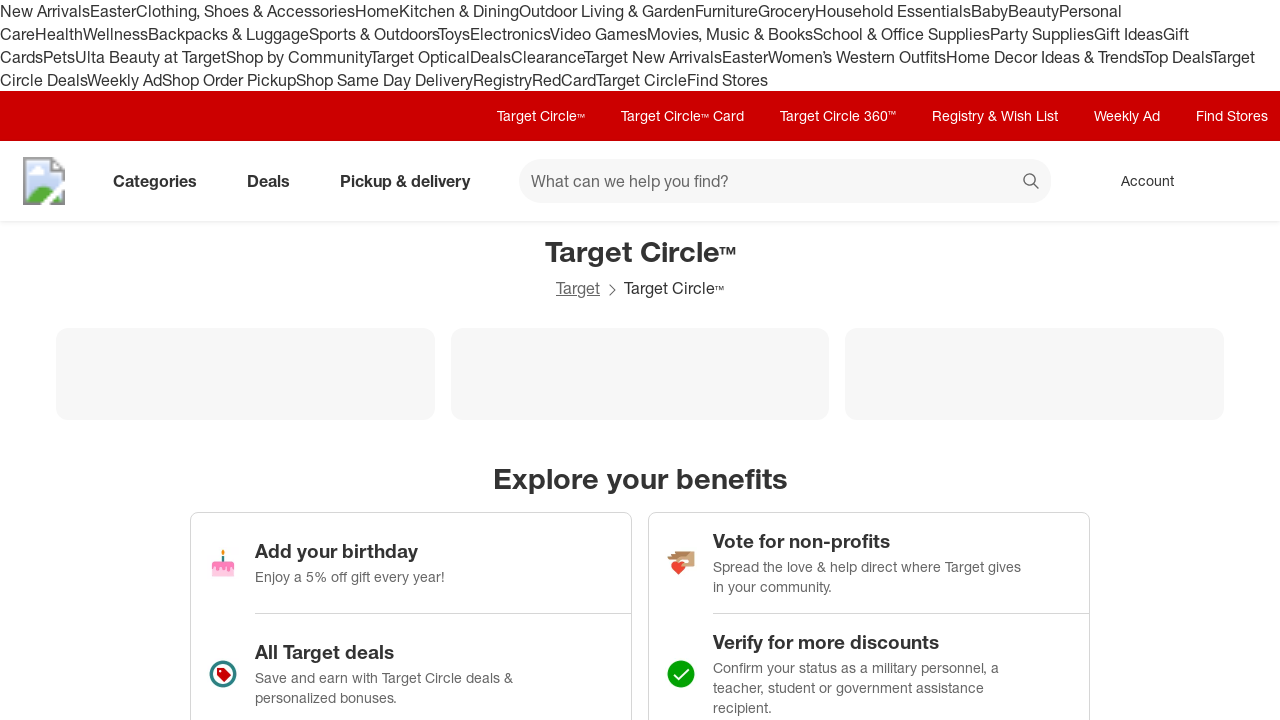